Tests right-click context menu functionality on a button element

Starting URL: https://swisnl.github.io/jQuery-contextMenu/demo.html

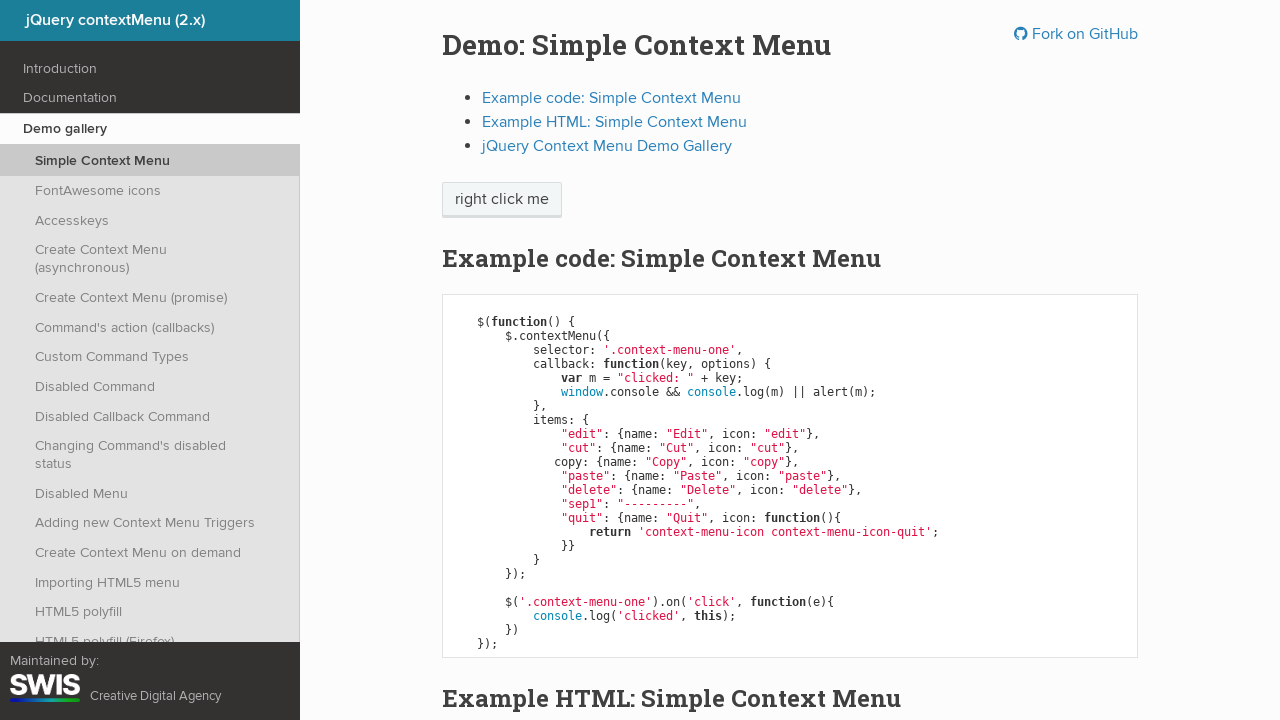

Located the context menu button element
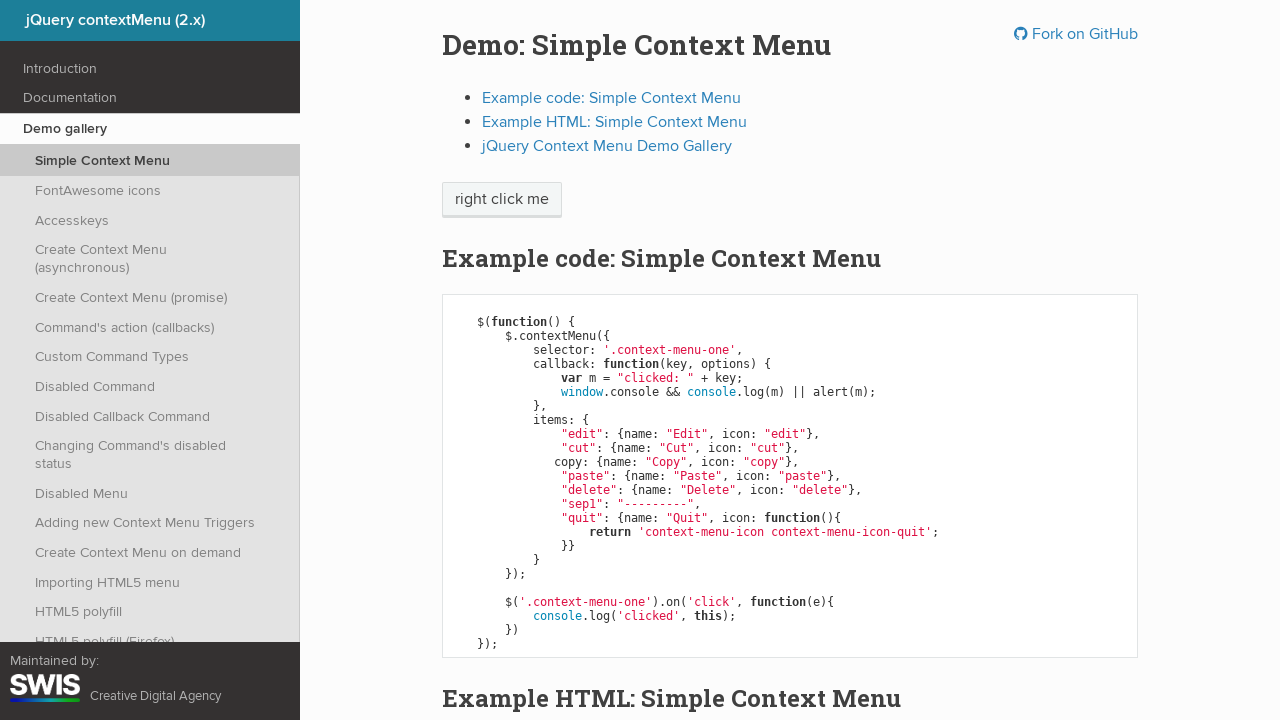

Performed right-click on the context menu button at (502, 200) on span.context-menu-one.btn.btn-neutral
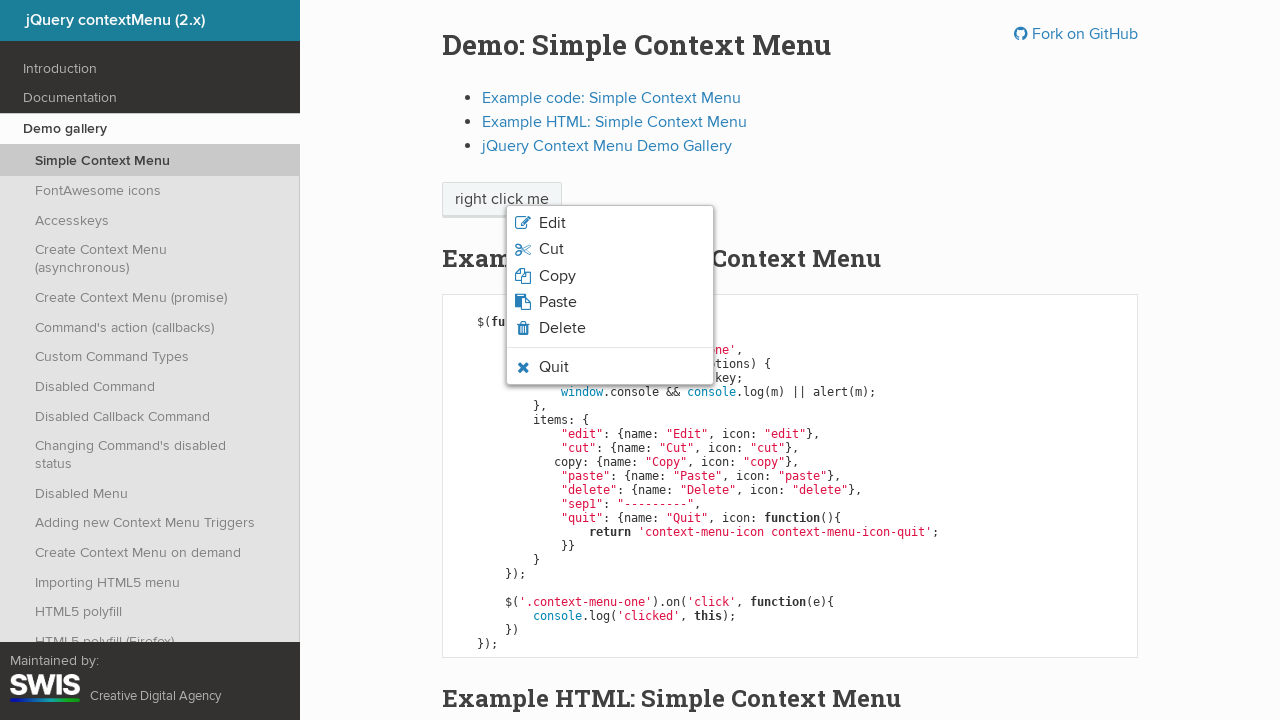

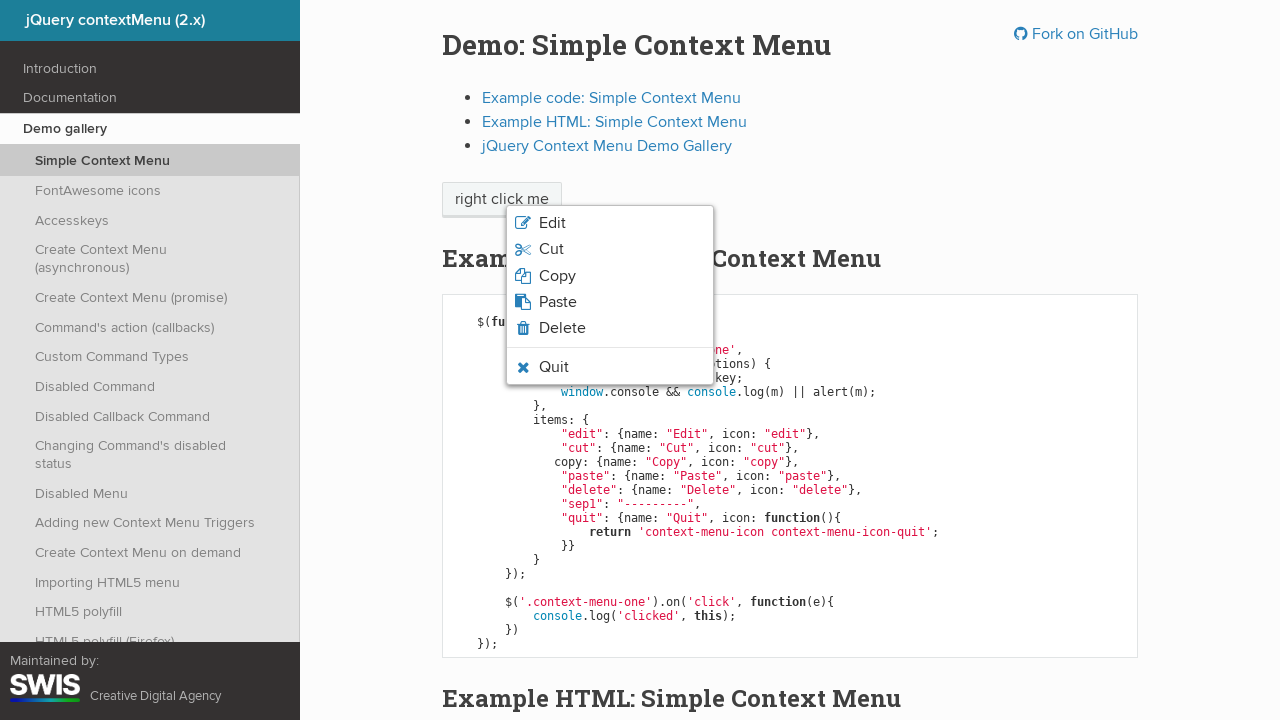